Tests dynamic element manipulation by adding and removing elements on the page

Starting URL: http://the-internet.herokuapp.com/add_remove_elements/

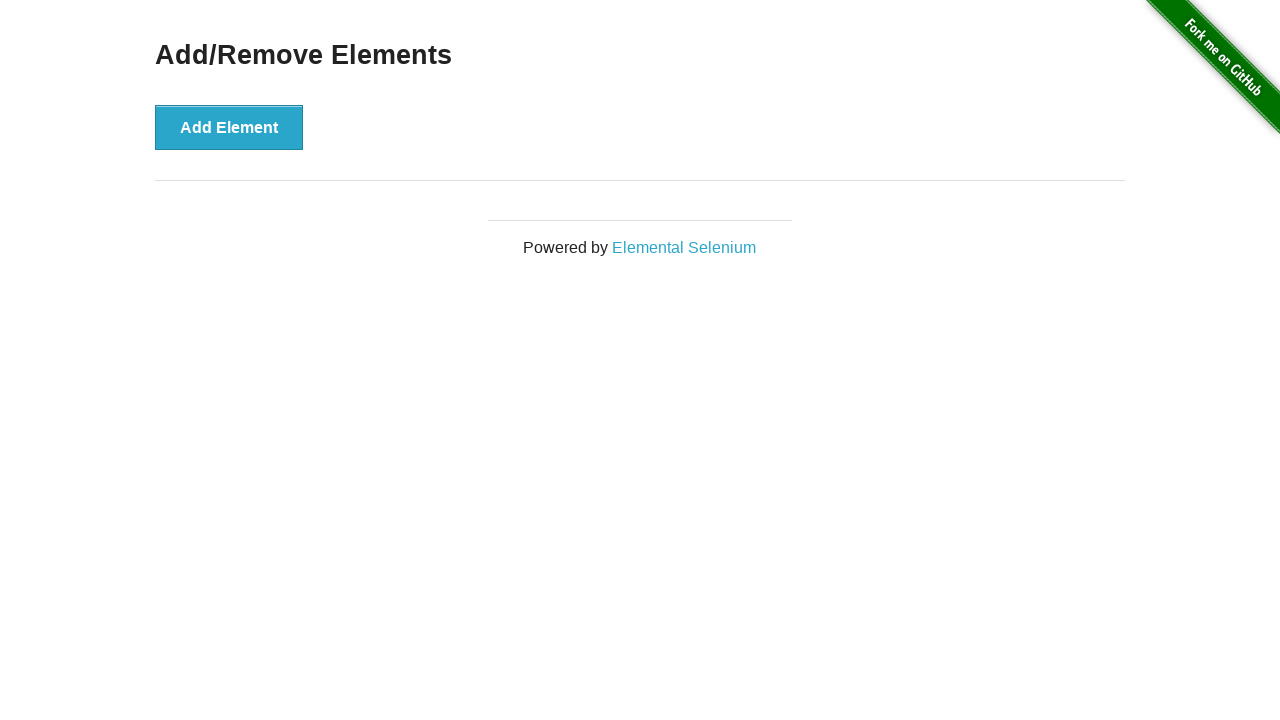

Clicked 'Add Element' button (iteration 1/5) at (229, 127) on xpath=//button[text()='Add Element']
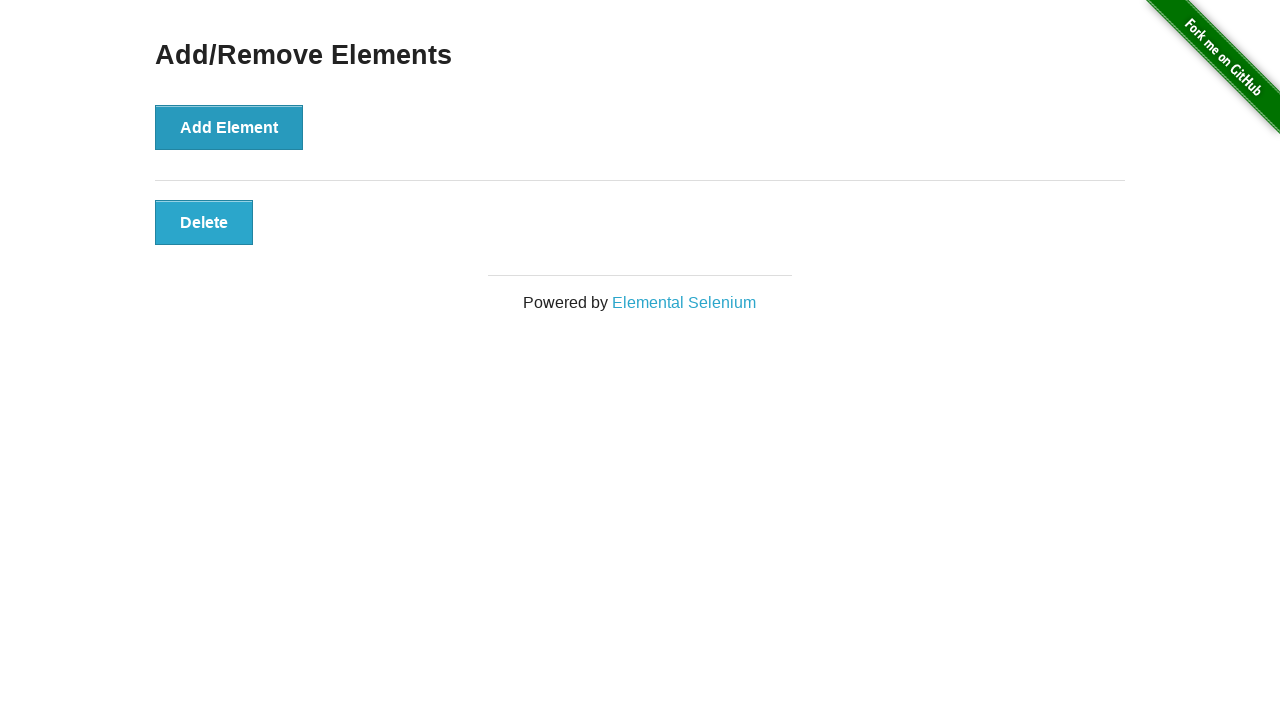

Clicked 'Add Element' button (iteration 2/5) at (229, 127) on xpath=//button[text()='Add Element']
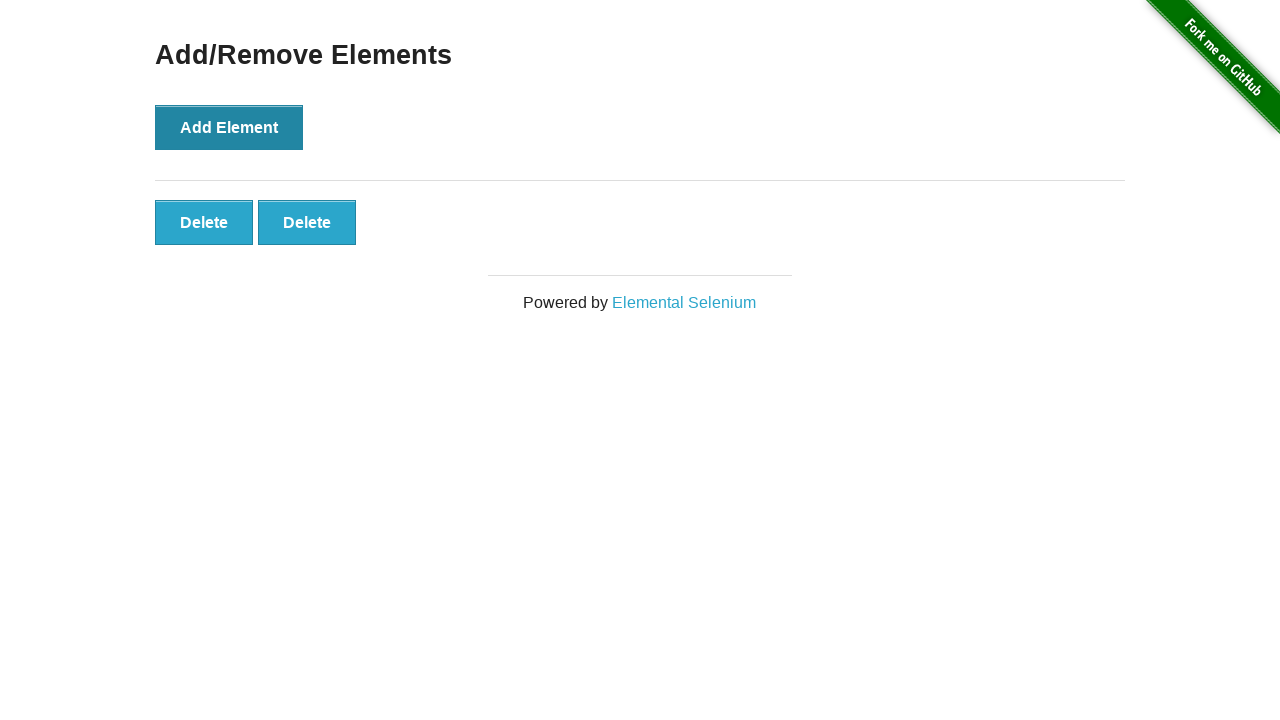

Clicked 'Add Element' button (iteration 3/5) at (229, 127) on xpath=//button[text()='Add Element']
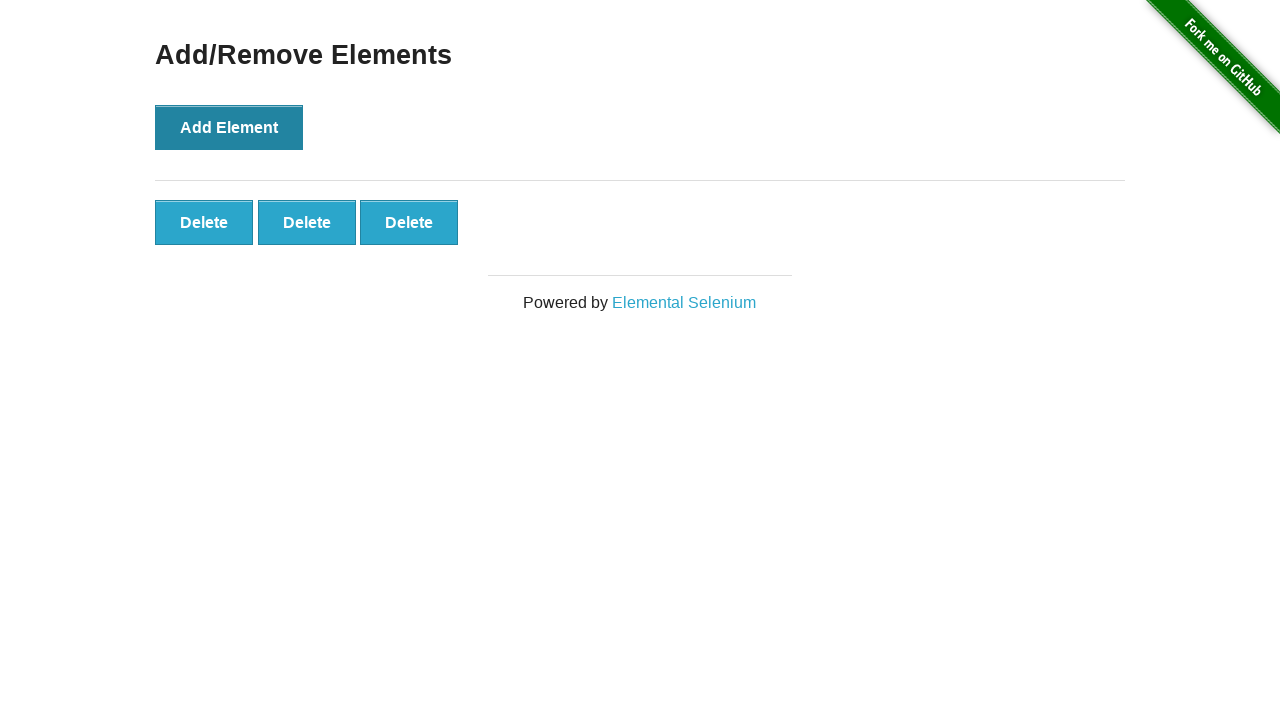

Clicked 'Add Element' button (iteration 4/5) at (229, 127) on xpath=//button[text()='Add Element']
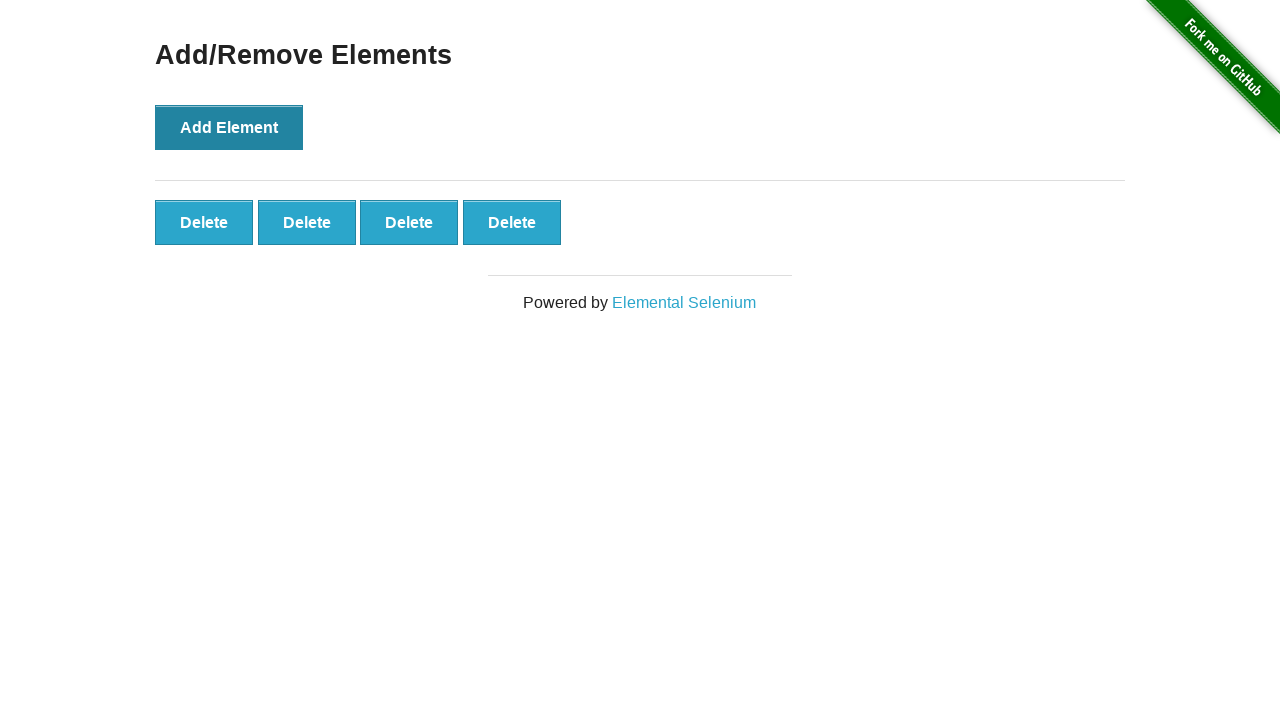

Clicked 'Add Element' button (iteration 5/5) at (229, 127) on xpath=//button[text()='Add Element']
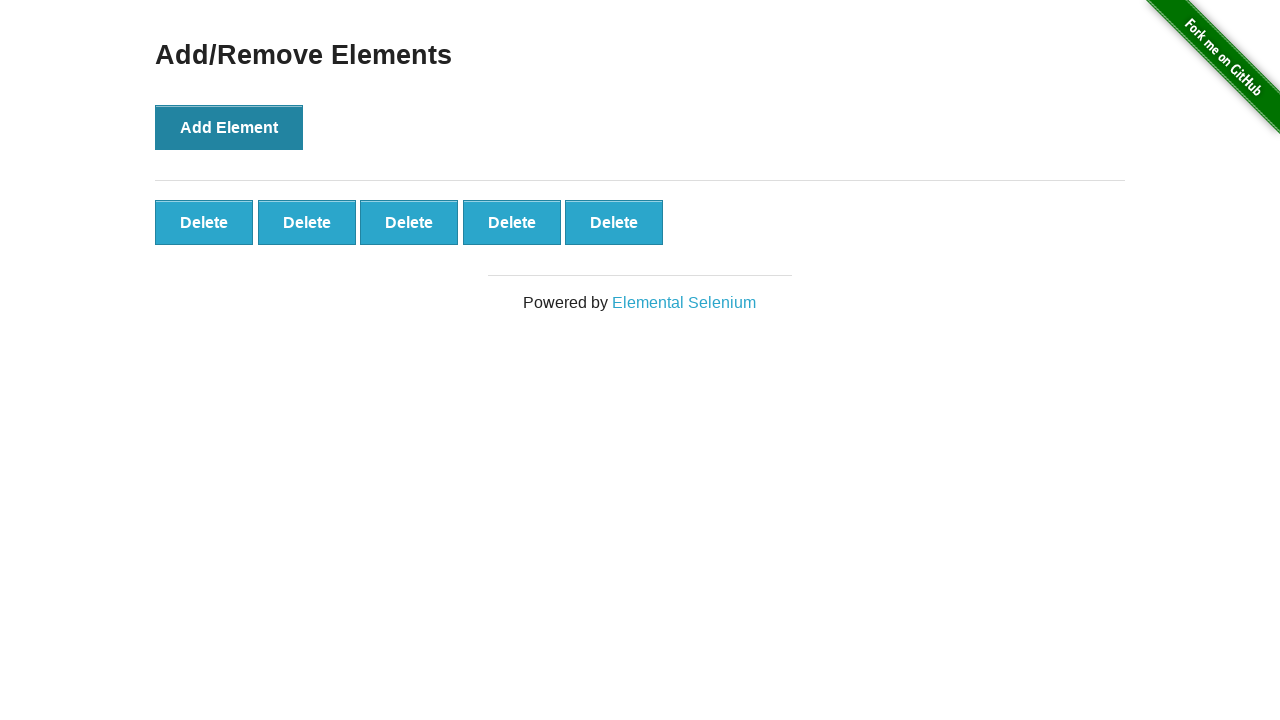

Clicked first delete button (iteration 1/3) at (204, 222) on #elements button >> nth=0
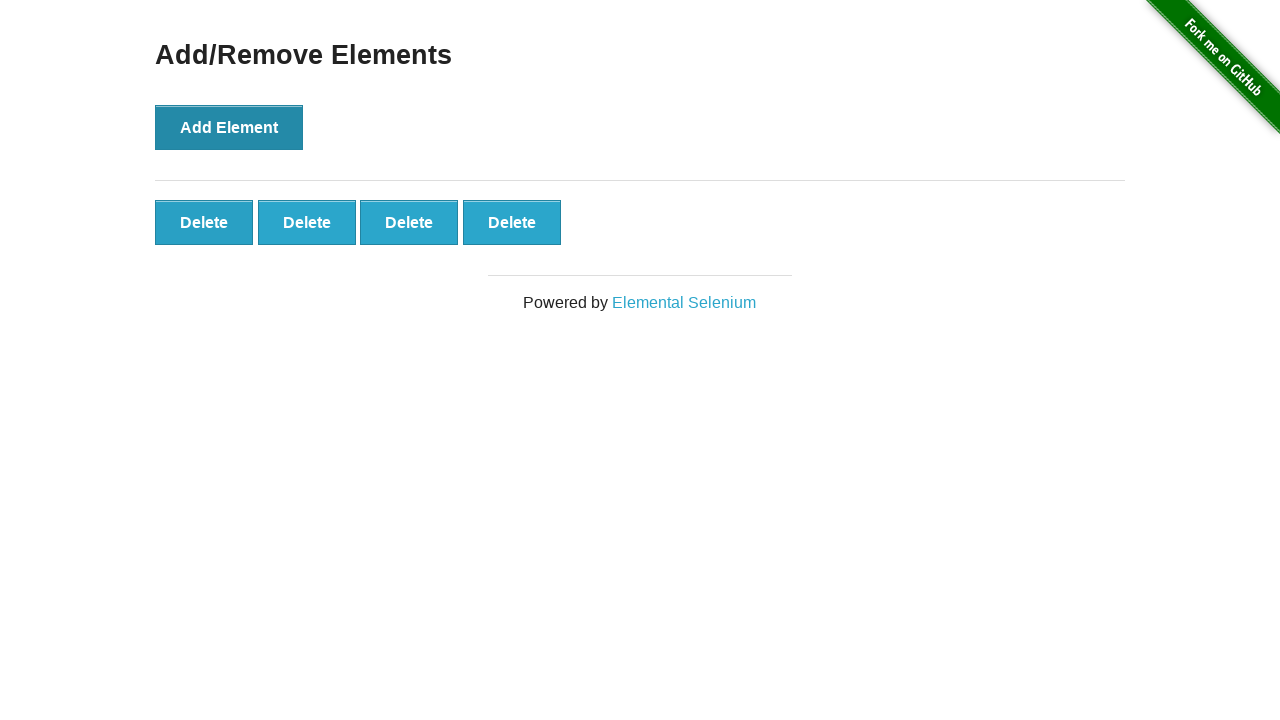

Clicked first delete button (iteration 2/3) at (204, 222) on #elements button >> nth=0
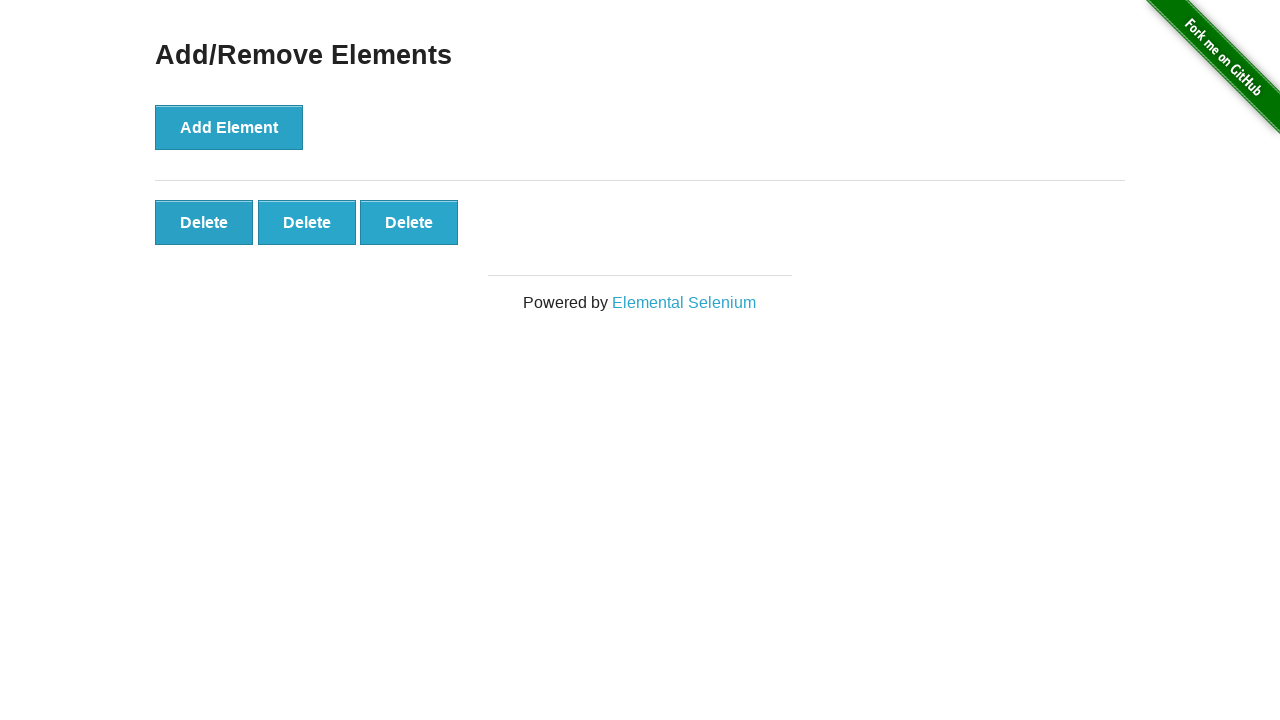

Clicked first delete button (iteration 3/3) at (204, 222) on #elements button >> nth=0
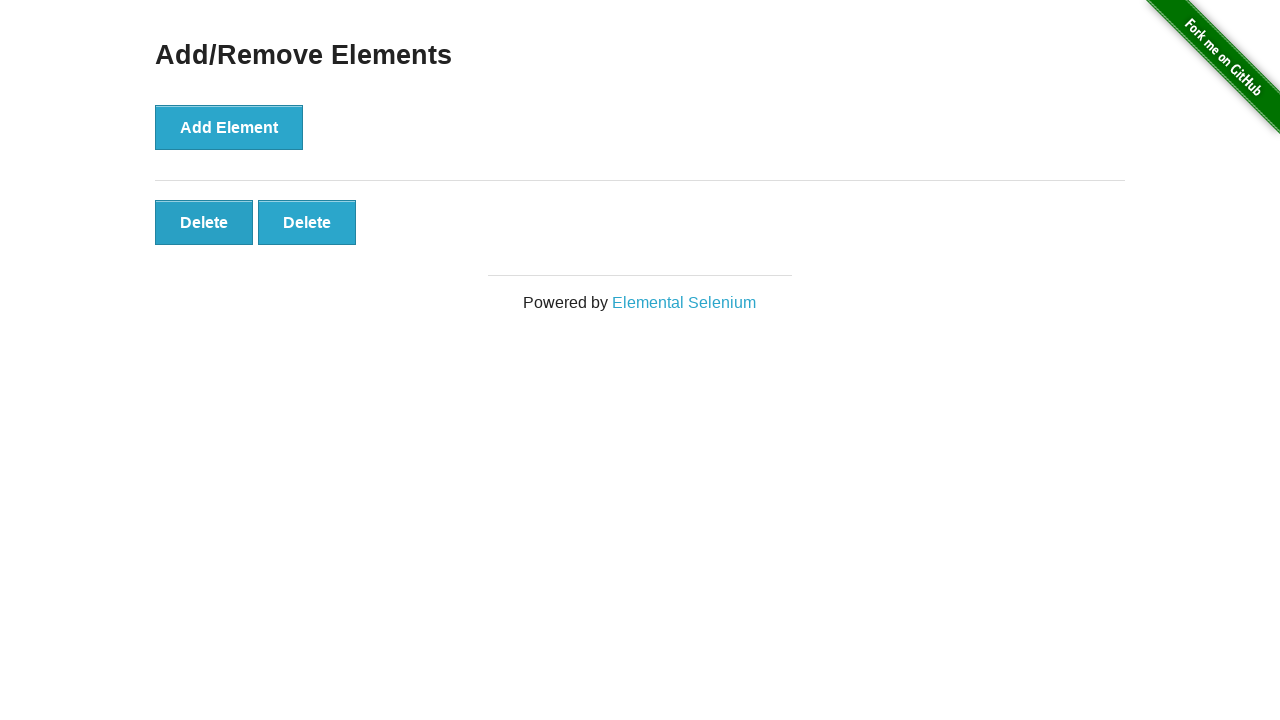

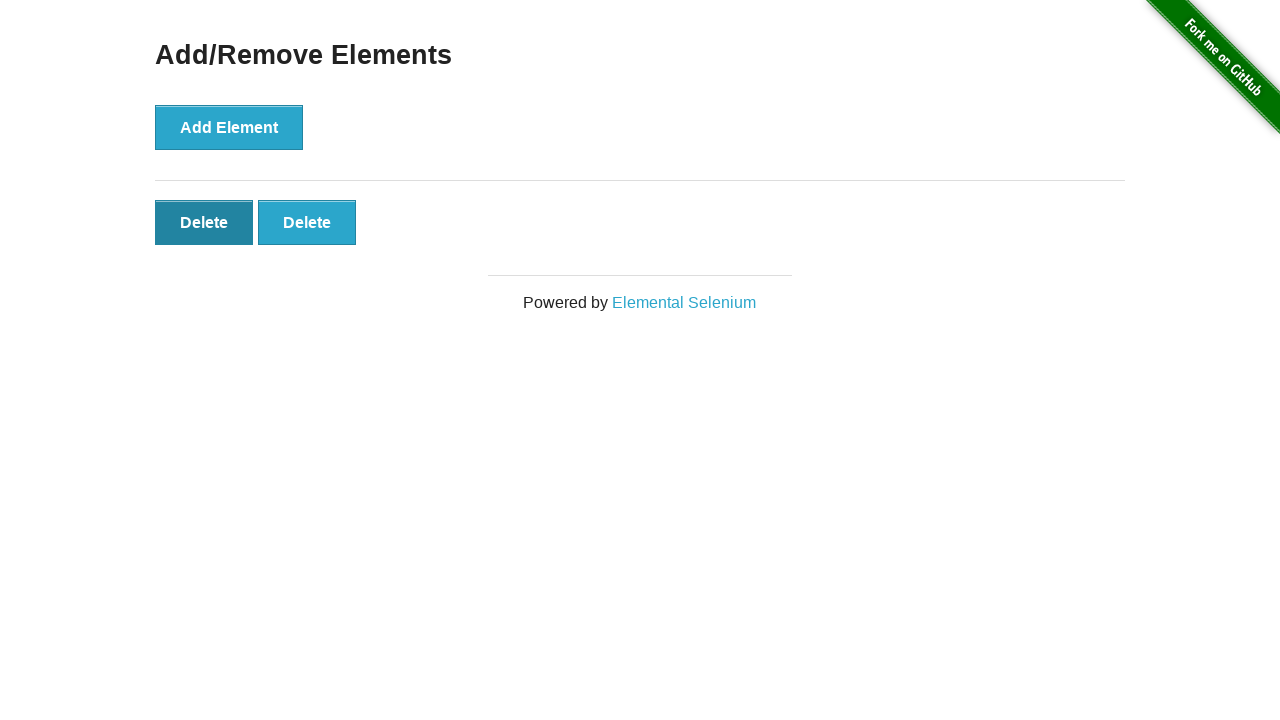